Tests navigation menu hover functionality by hovering over the 'SwitchTo' menu and clicking on the 'Frames' submenu option

Starting URL: https://demo.automationtesting.in/Datepicker.html

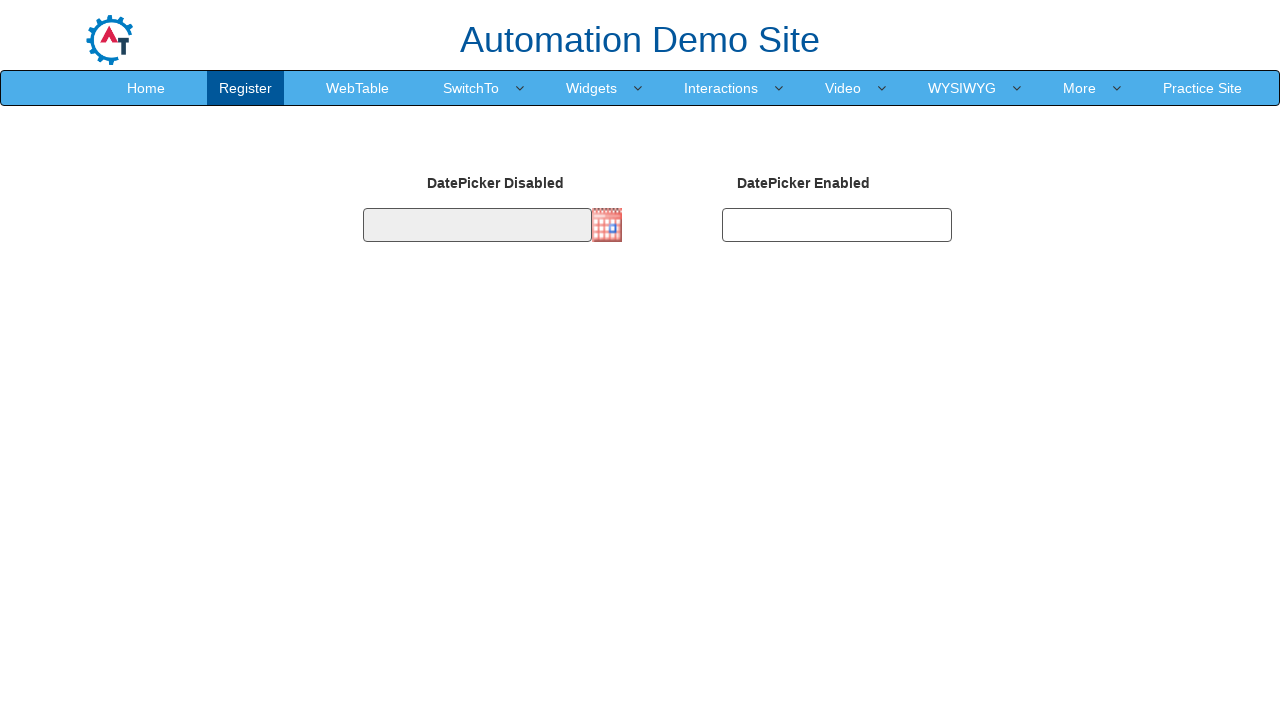

Hovered over 'SwitchTo' menu to reveal dropdown at (471, 88) on xpath=//a[normalize-space()='SwitchTo']
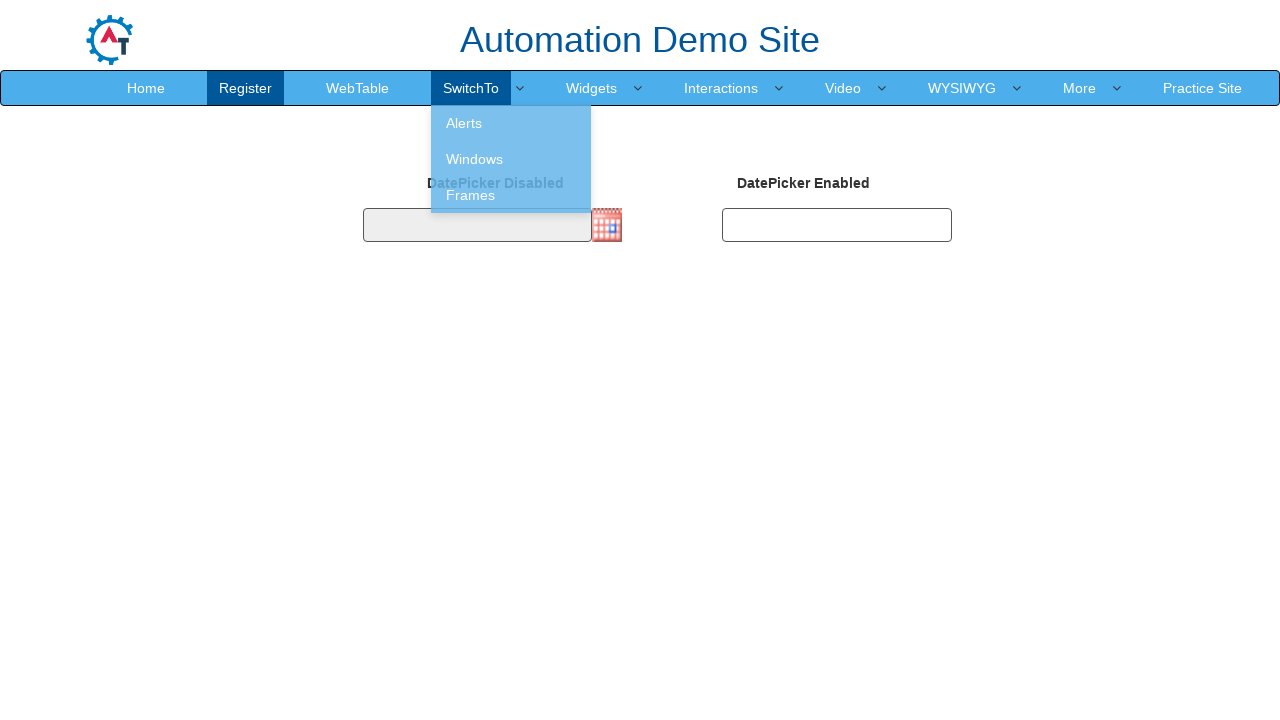

Clicked on 'Frames' submenu option at (511, 195) on xpath=//a[normalize-space()='Frames']
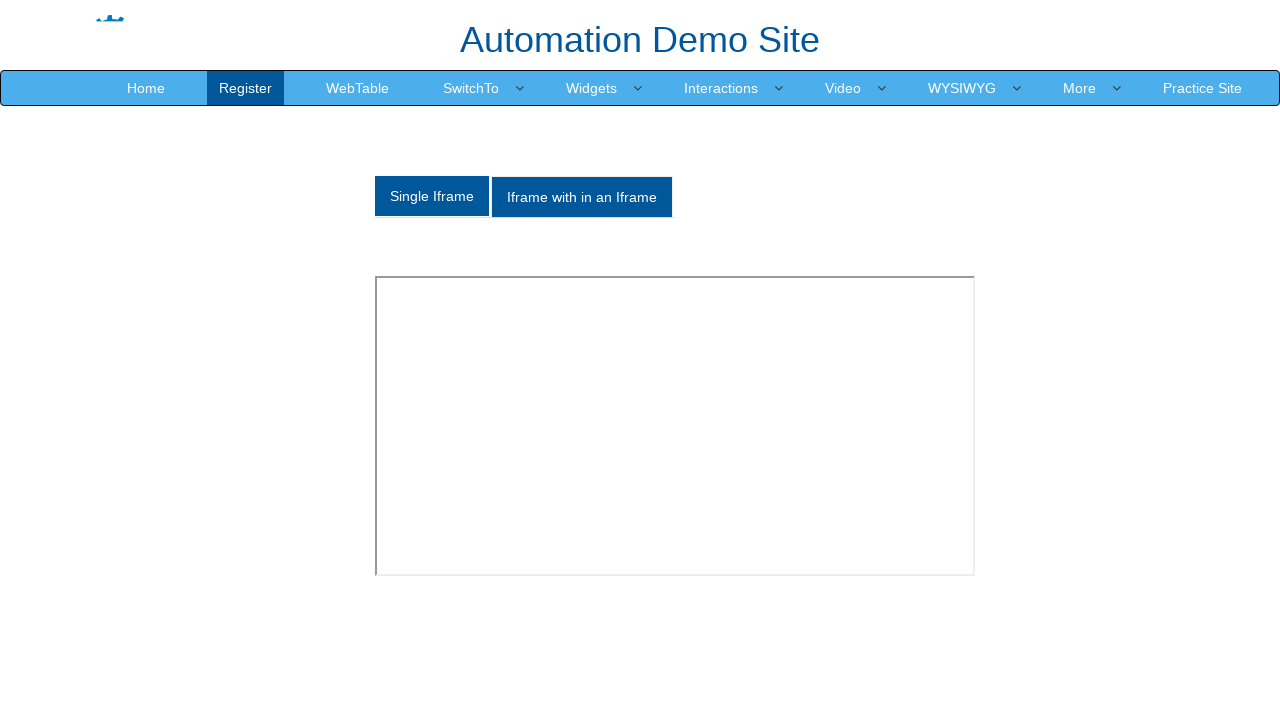

Page loaded successfully after navigation
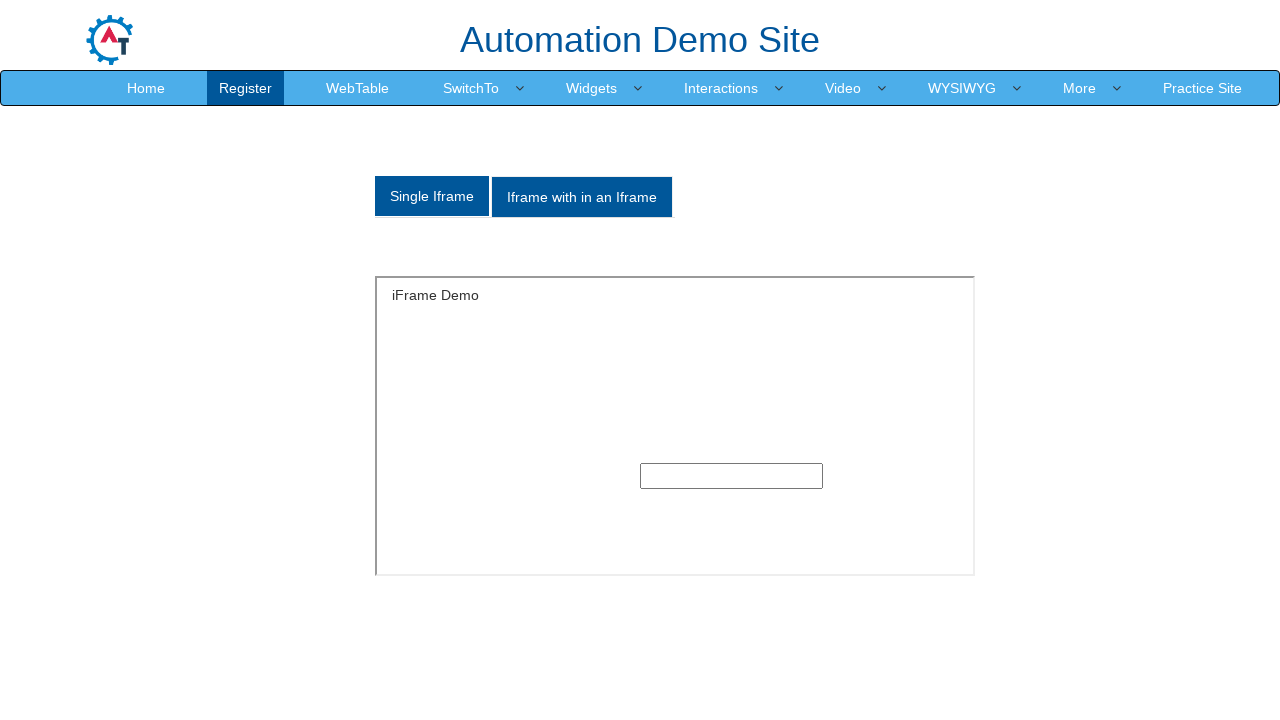

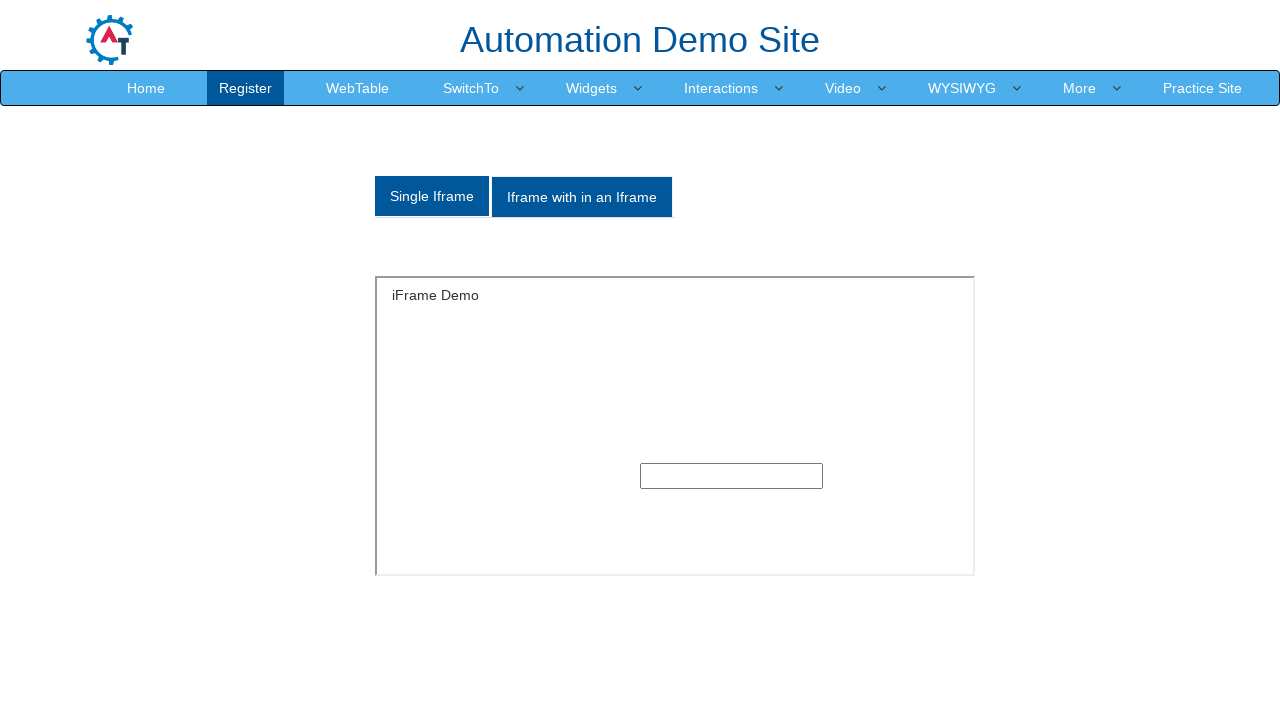